Tests the FAQ accordion functionality on a scooter rental website by clicking on a FAQ question and verifying the corresponding answer becomes visible. The test checks that clicking "Сколько это стоит? И как оплатить?" reveals the answer about pricing.

Starting URL: https://qa-scooter.praktikum-services.ru/

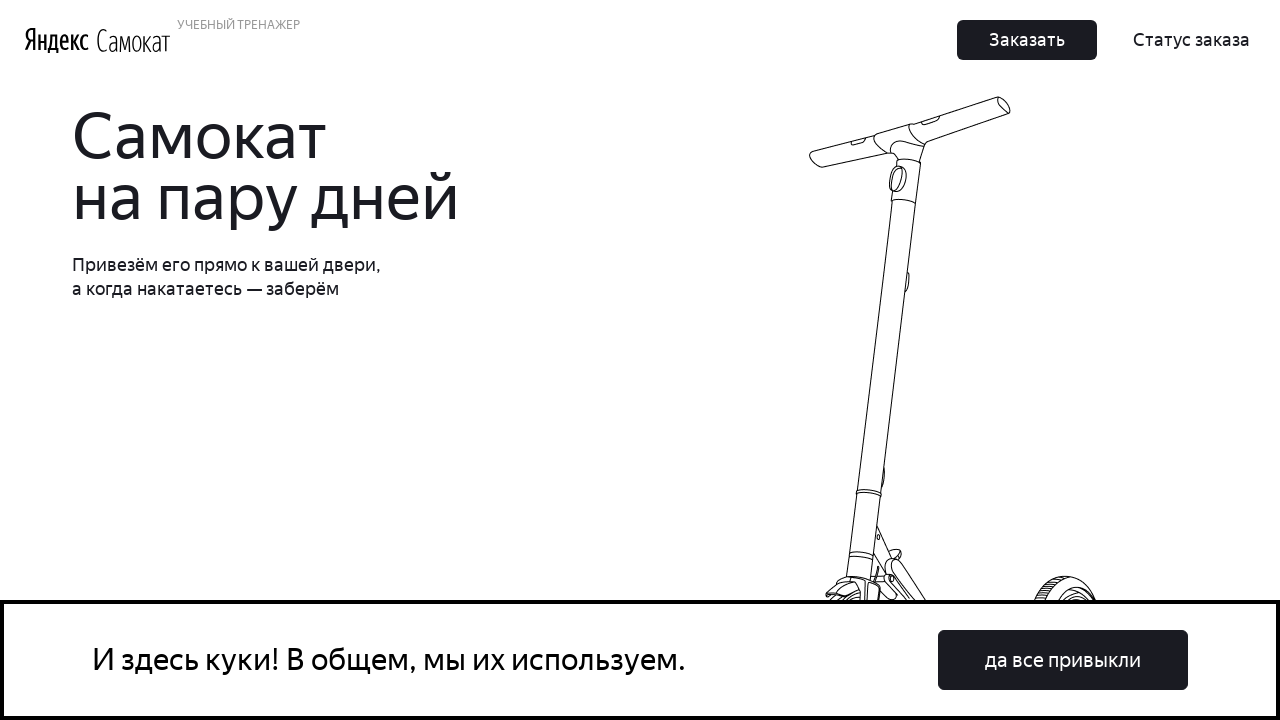

Scrolled FAQ question 'Сколько это стоит? И как оплатить?' into view
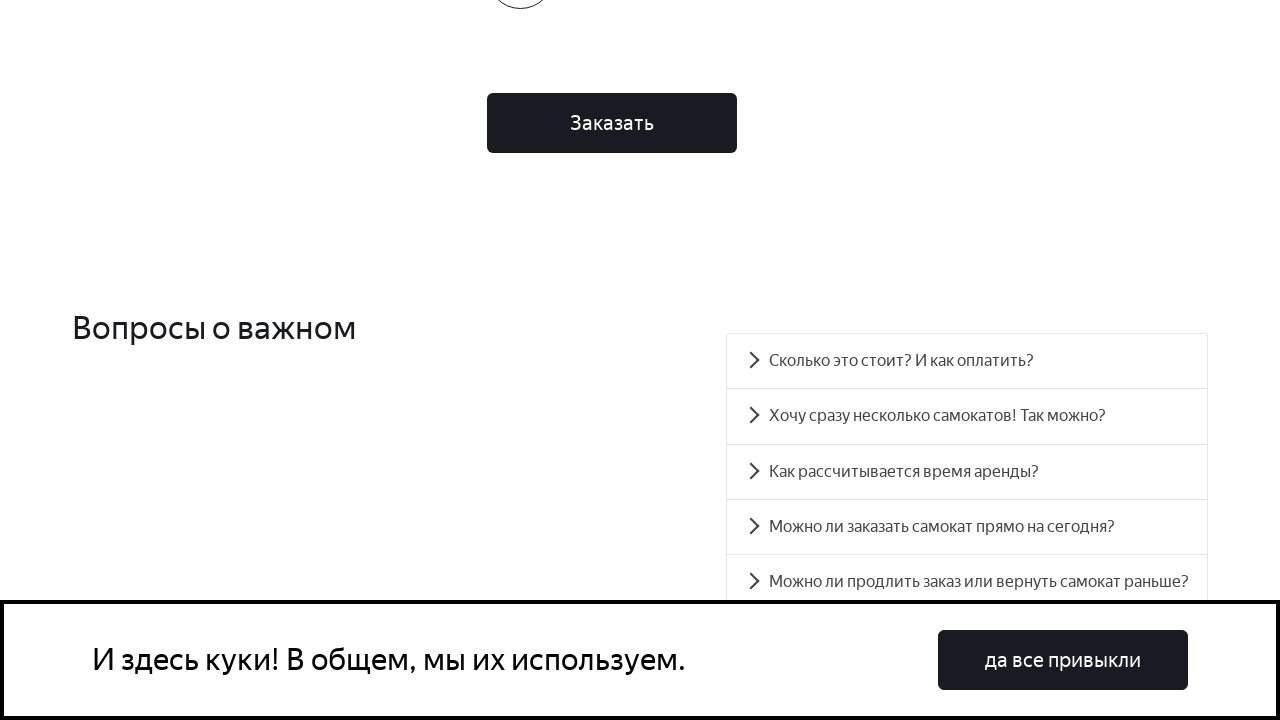

Clicked on FAQ question 'Сколько это стоит? И как оплатить?' to expand accordion at (967, 361) on text=Сколько это стоит? И как оплатить?
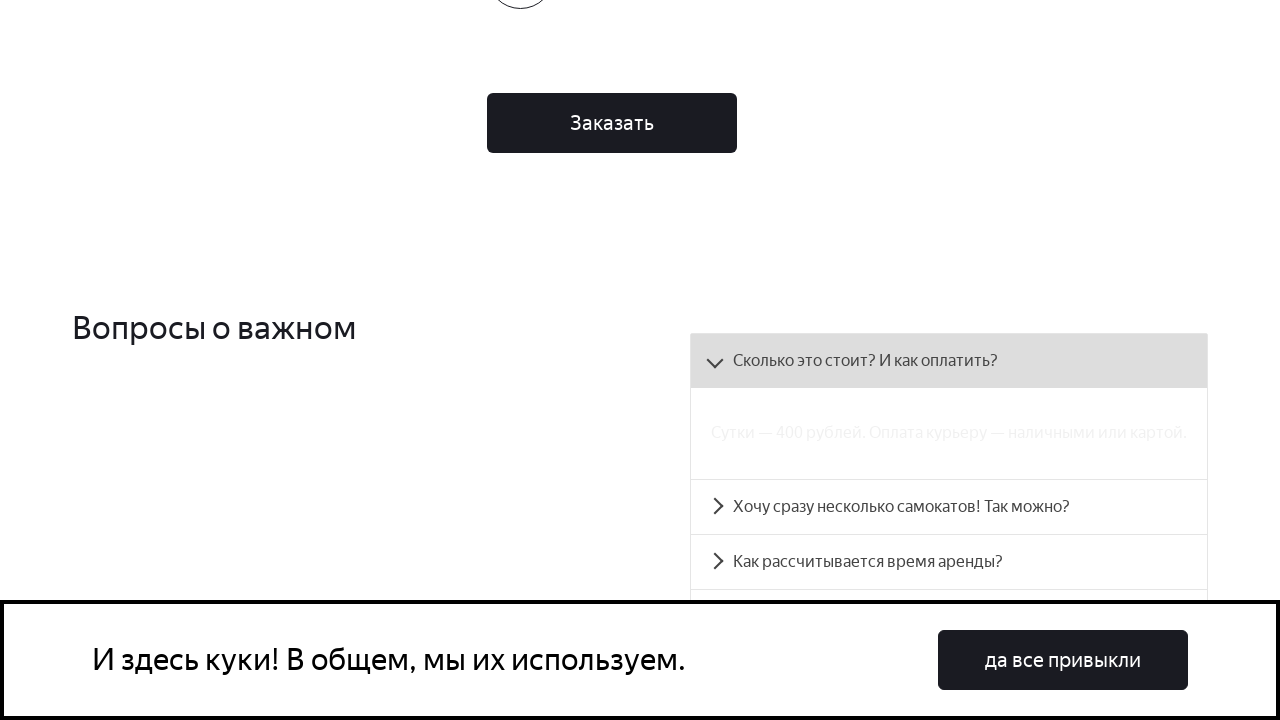

Verified FAQ answer about pricing is now visible
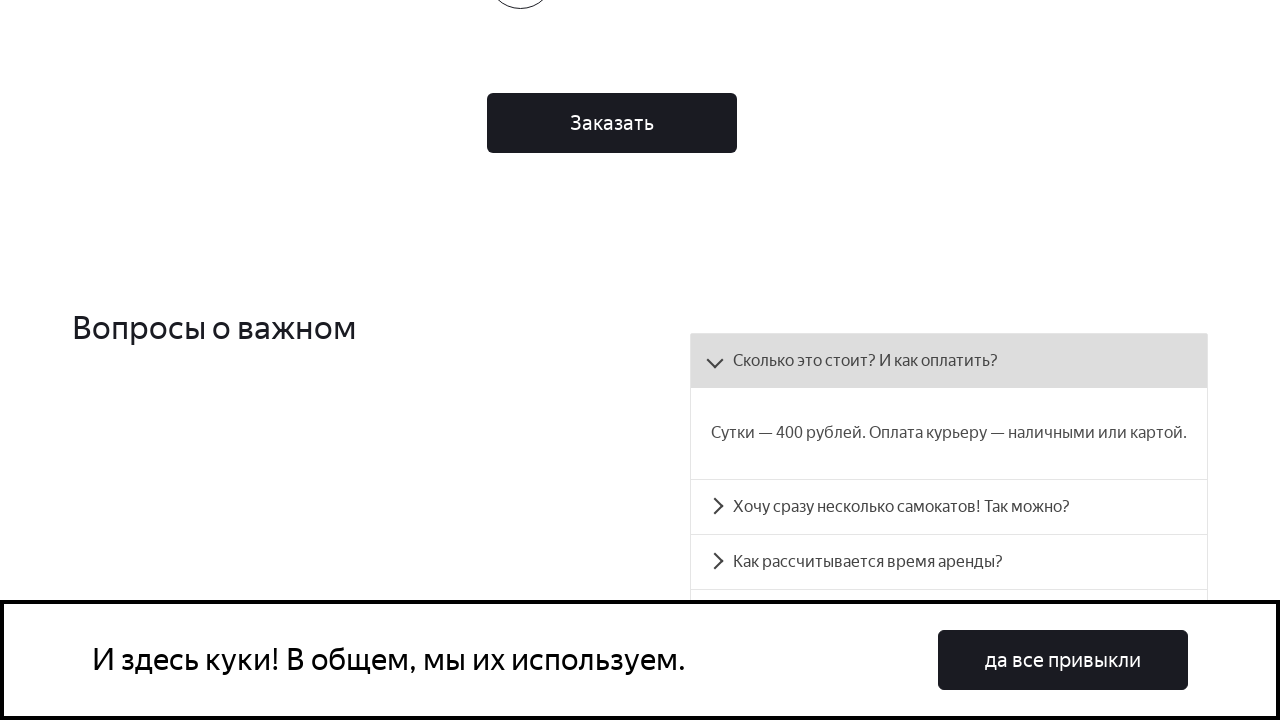

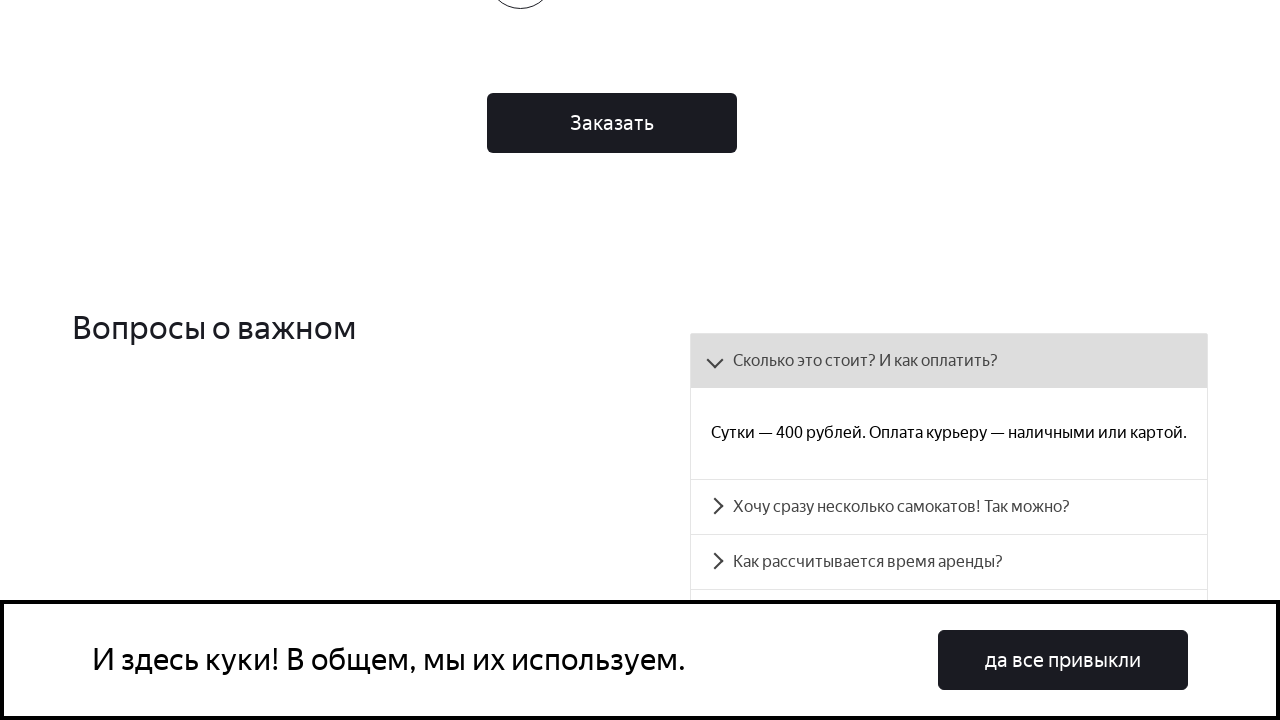